Tests browser window handling functionality by navigating to the Alerts, Frame & Windows section, opening new tabs and windows, switching between them, and closing them.

Starting URL: https://demoqa.com/

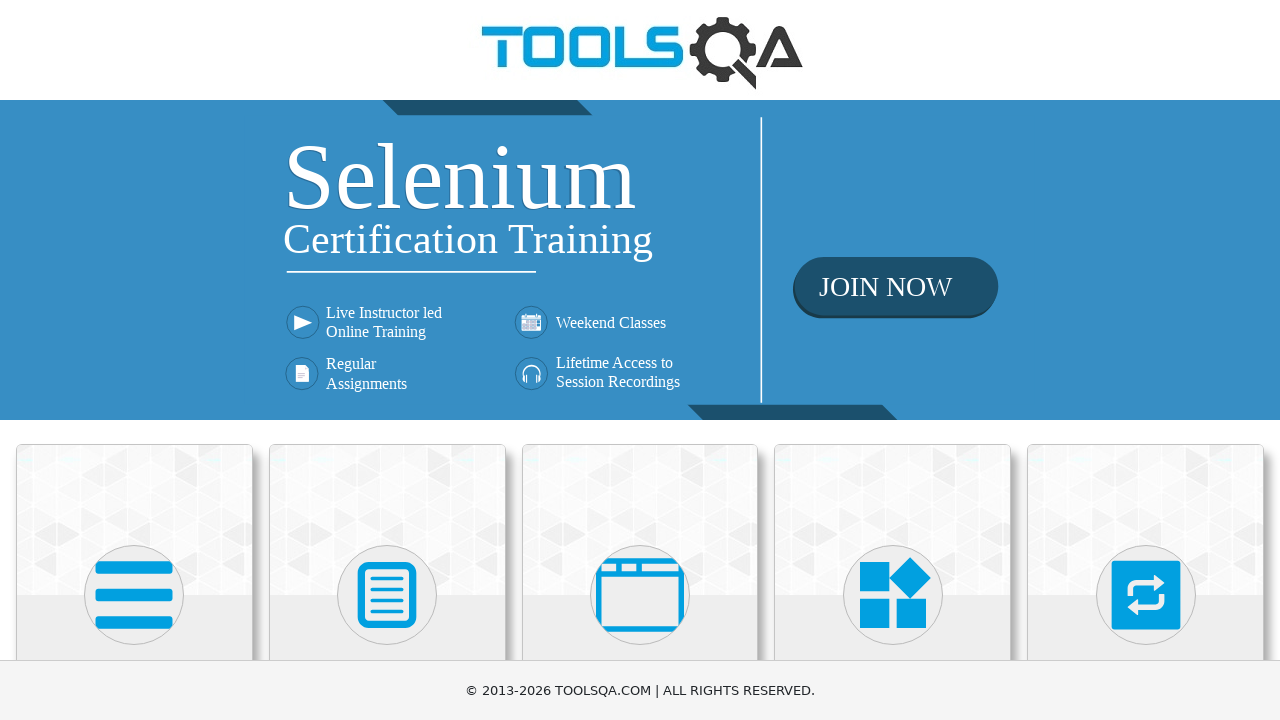

Scrolled down the page to view available cards
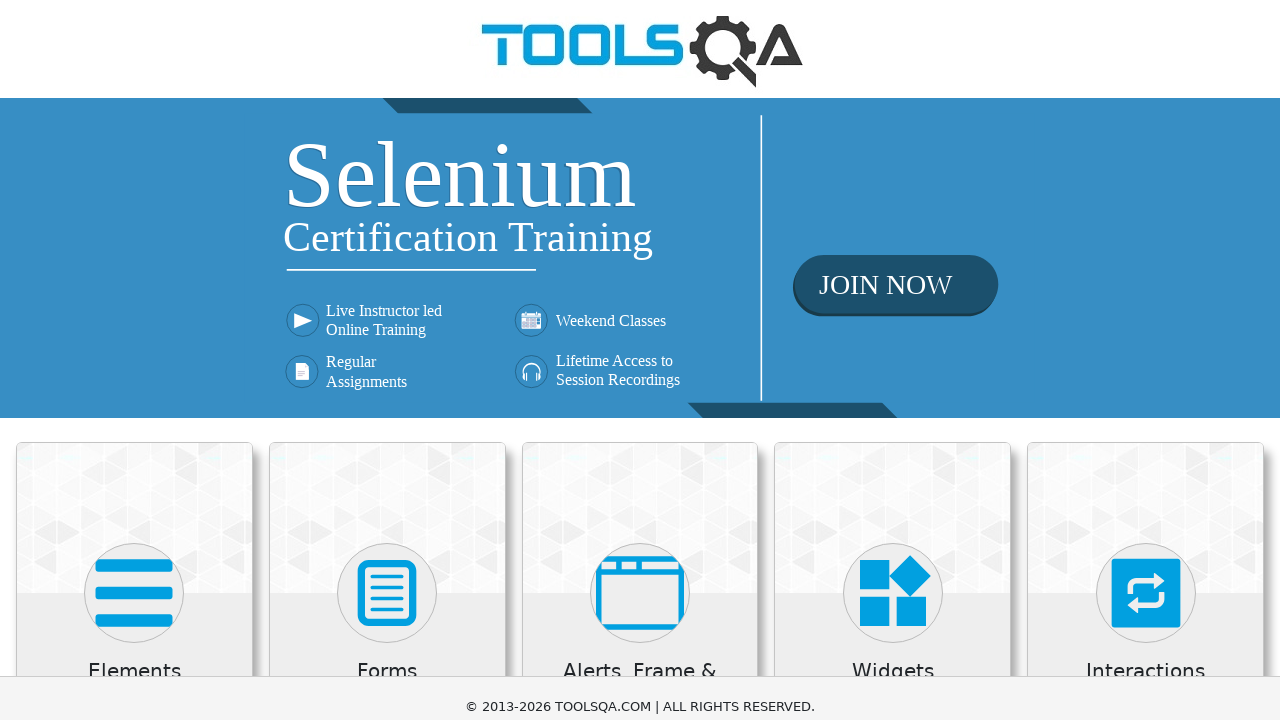

Clicked on 'Alerts, Frame & Windows' card at (640, 285) on xpath=//h5[text()='Alerts, Frame & Windows']
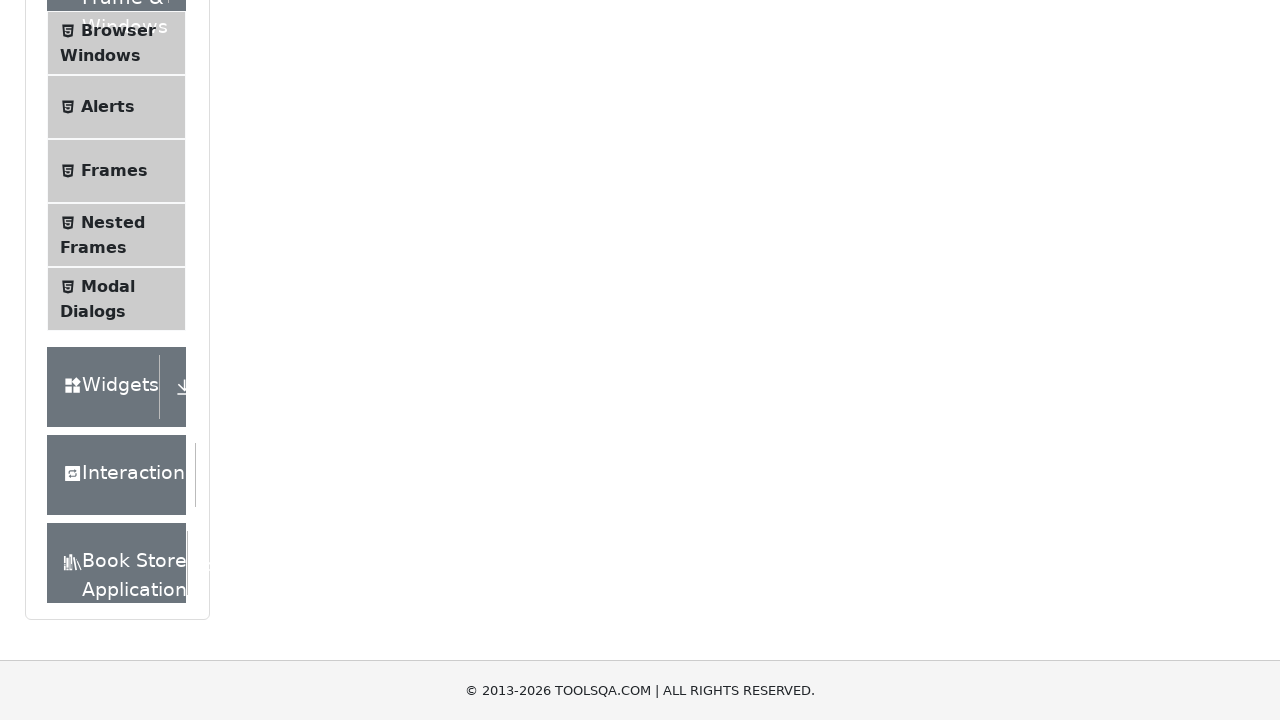

Clicked on 'Browser Windows' menu item at (118, 30) on xpath=//span[text()='Browser Windows']
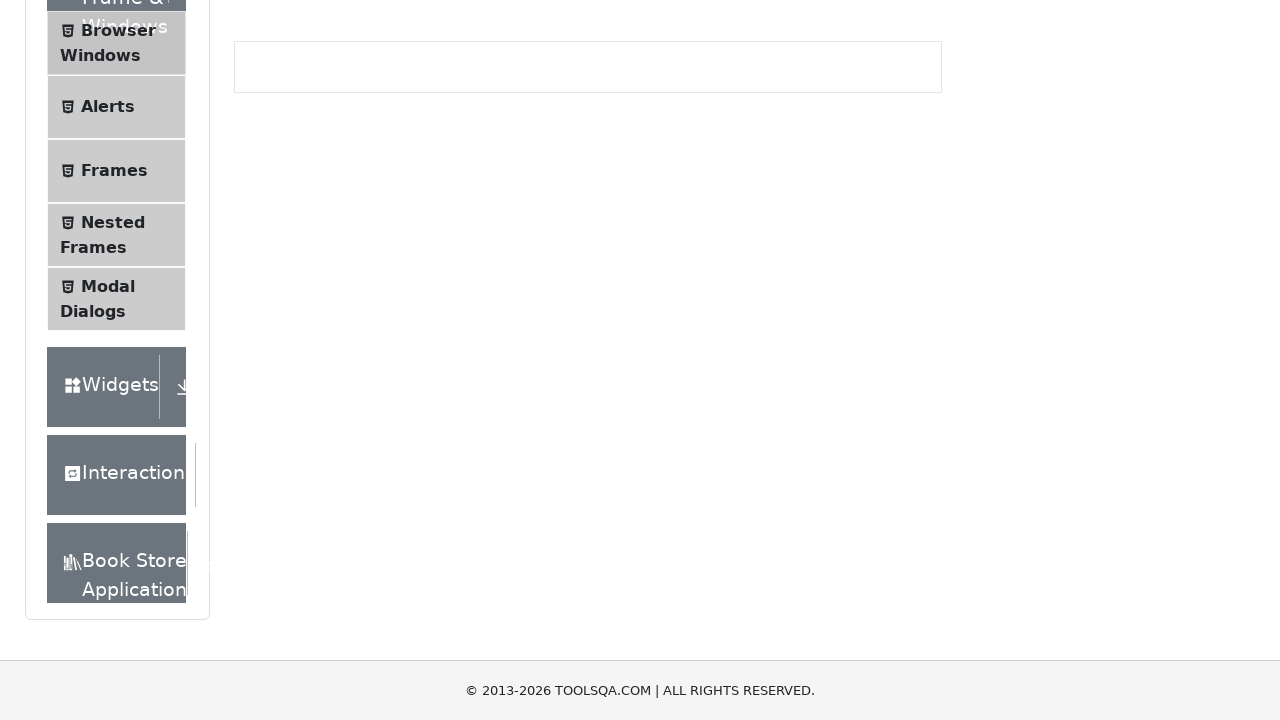

Clicked 'New Tab' button at (280, 242) on #tabButton
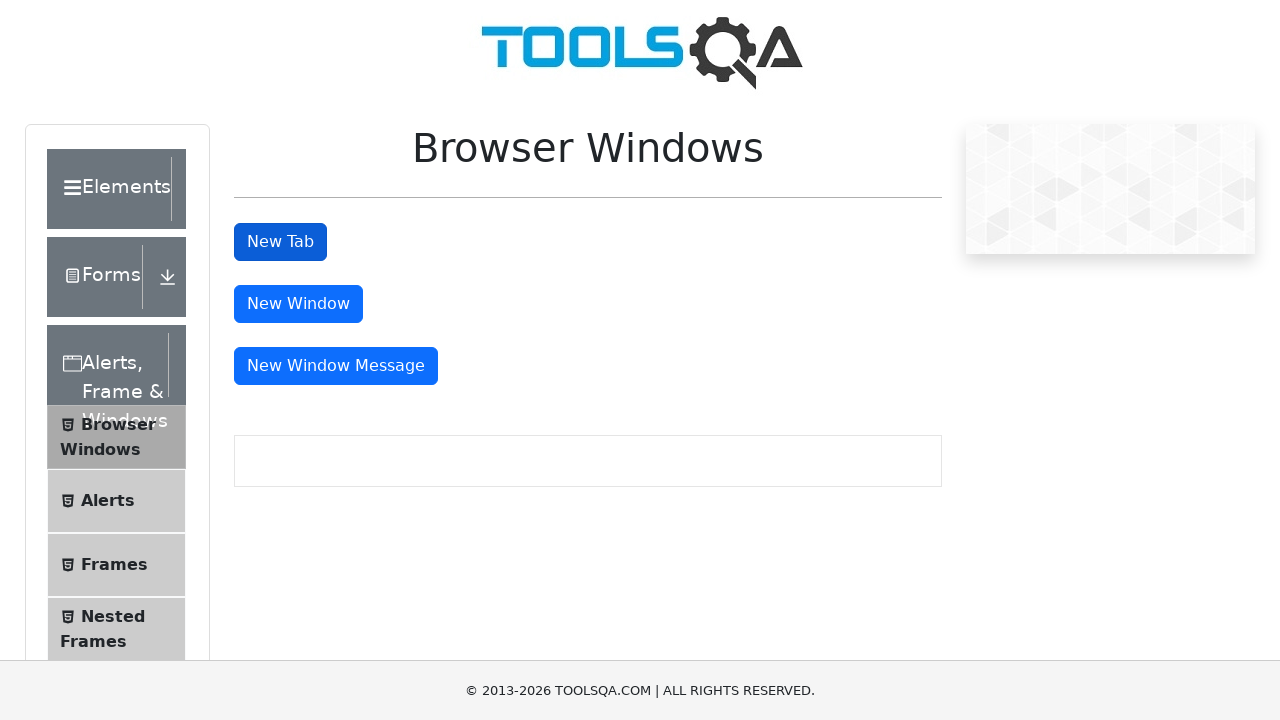

New tab opened and loaded successfully
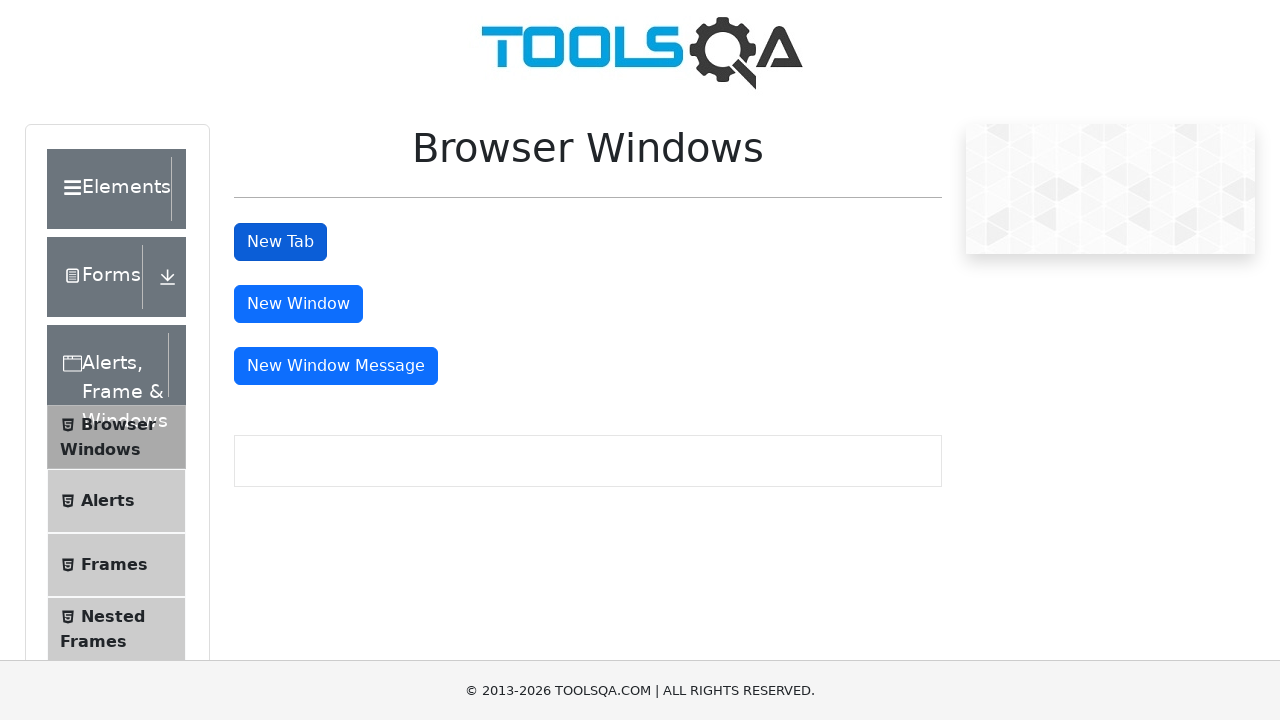

Closed the new tab
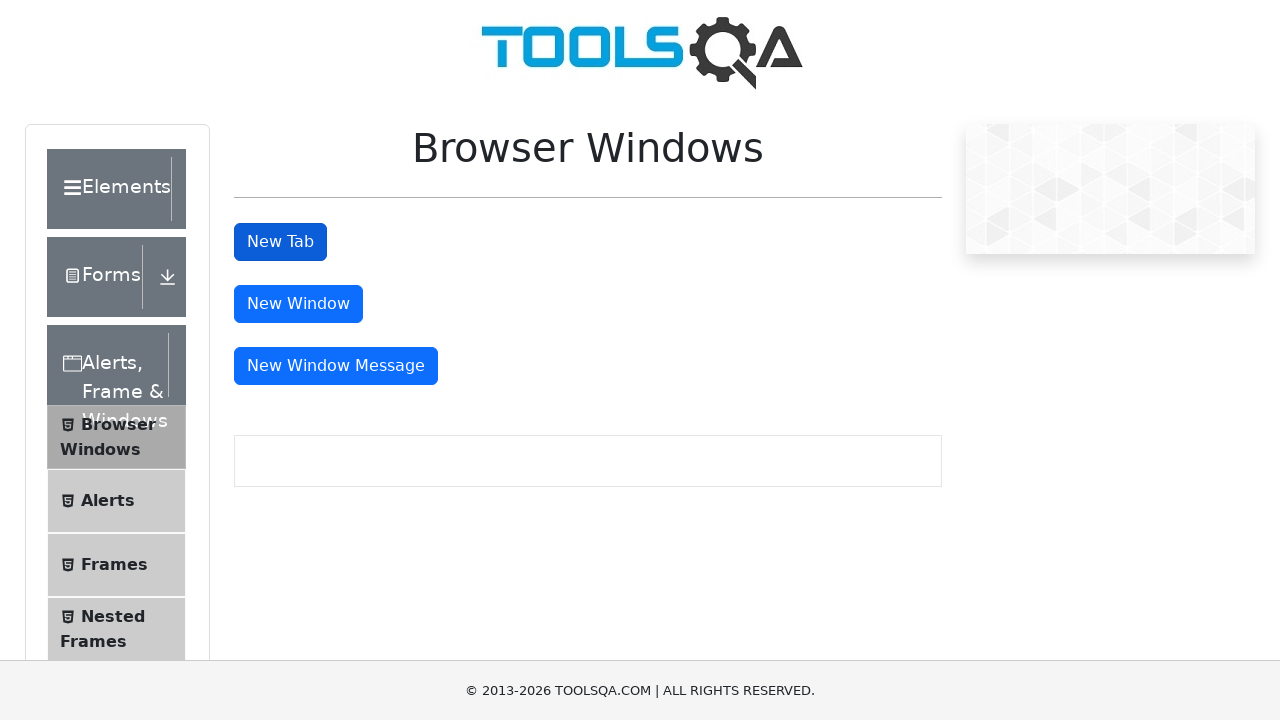

Clicked 'New Window' button at (298, 304) on #windowButton
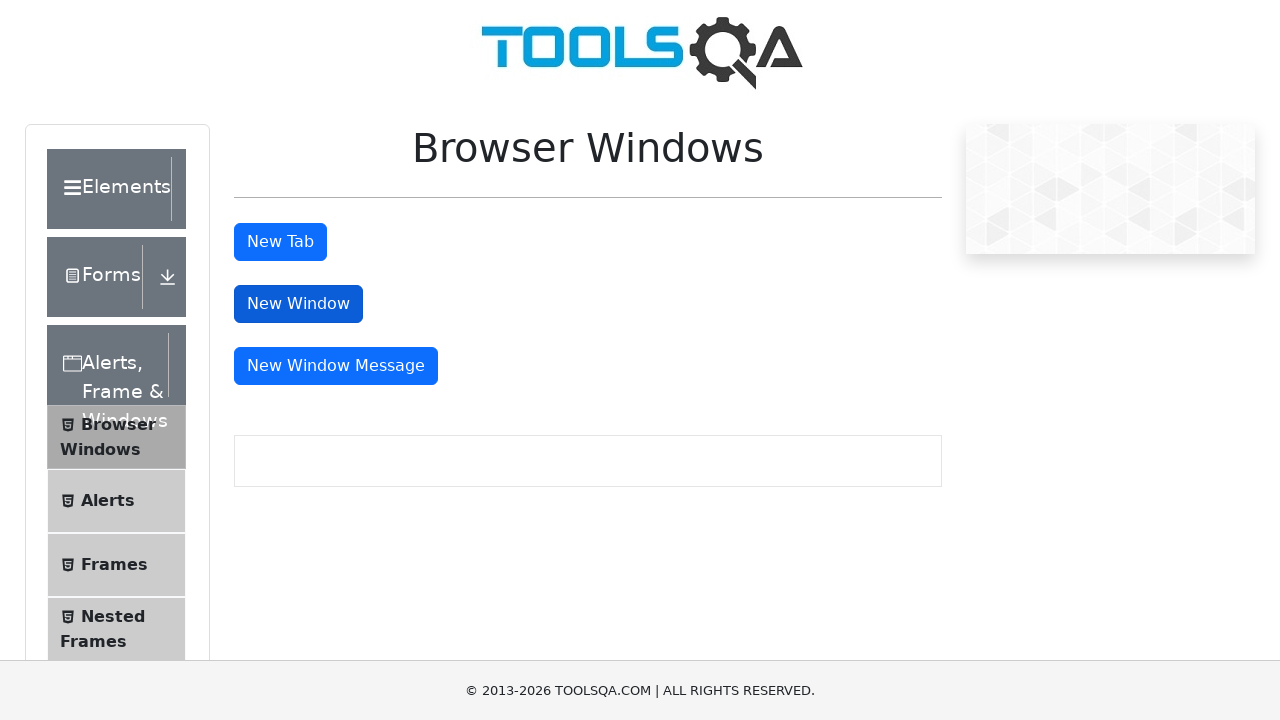

New window opened and loaded successfully
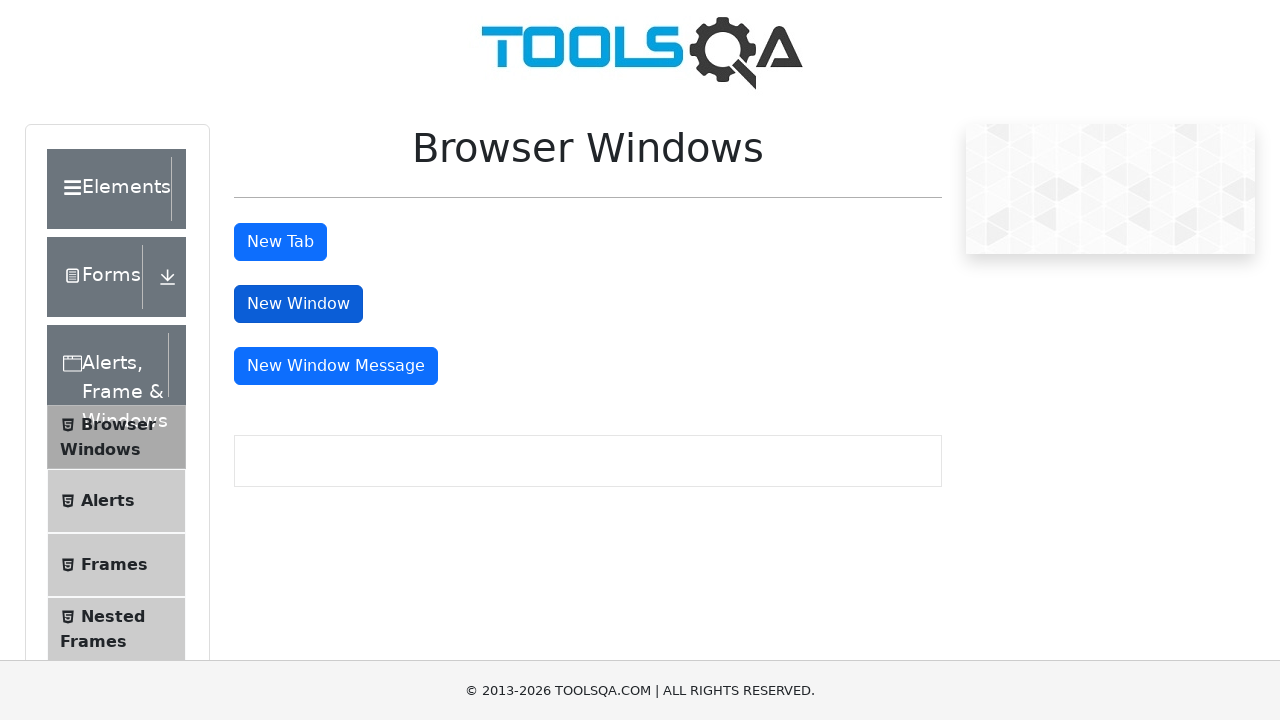

Closed the new window
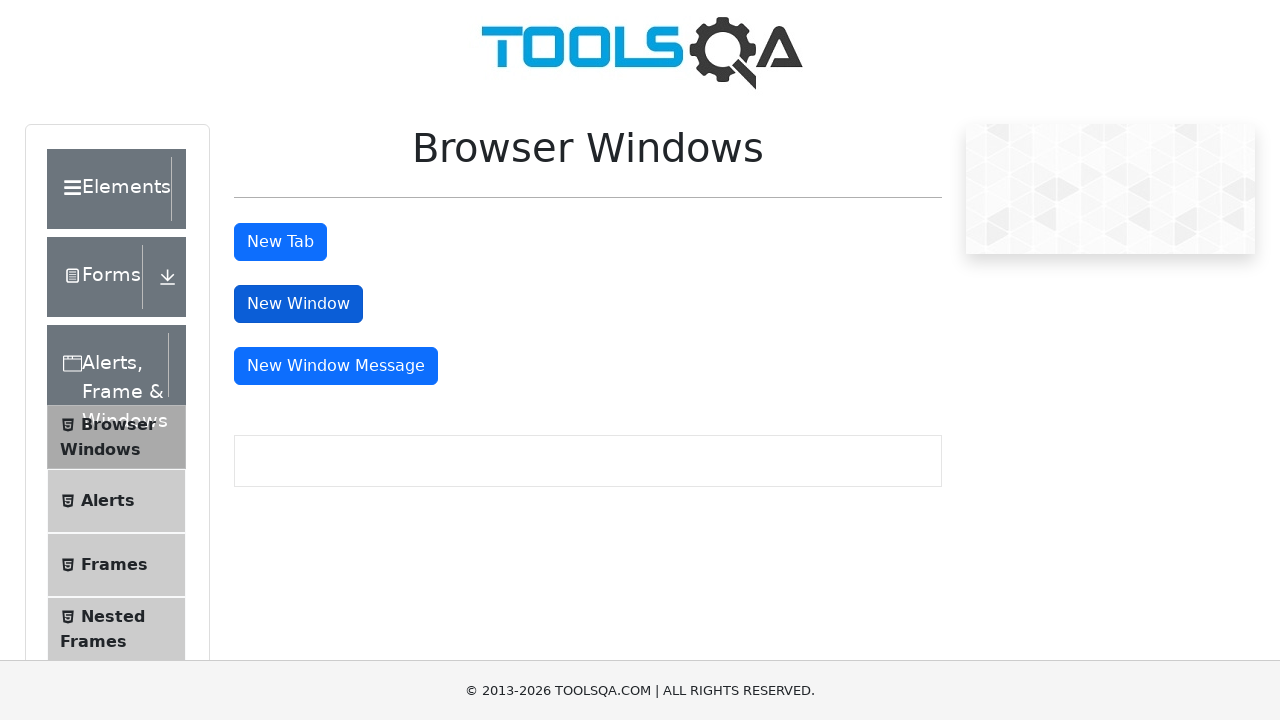

Verified return to original page by waiting for 'New Tab' button
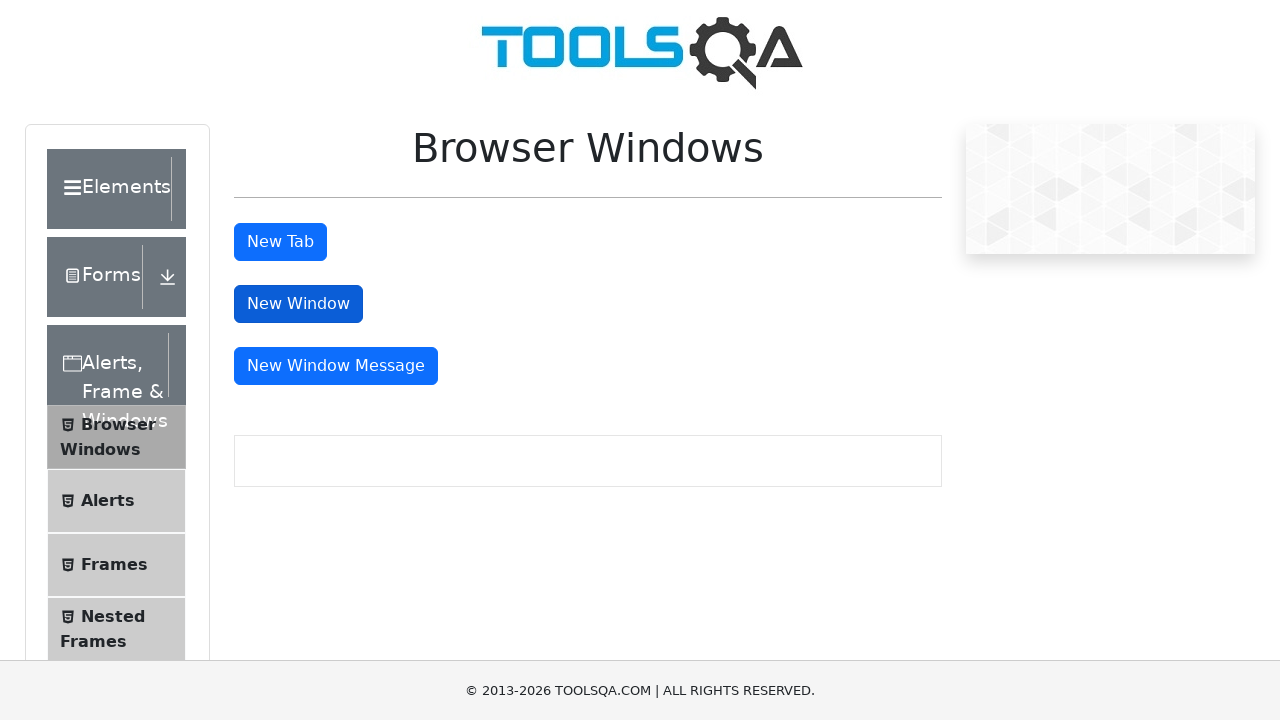

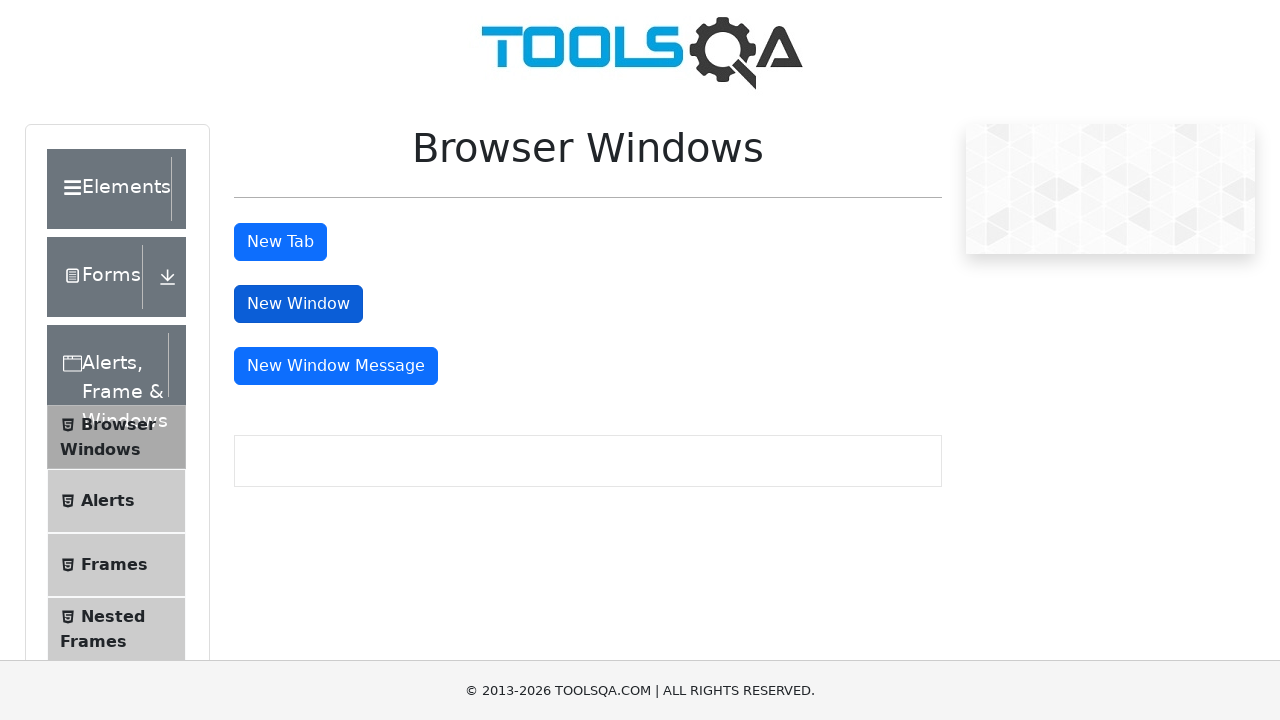